Tests clicking a confirmation popup button, accepting the confirmation dialog, and verifying the resulting message on the page

Starting URL: https://kristinek.github.io/site/examples/alerts_popups

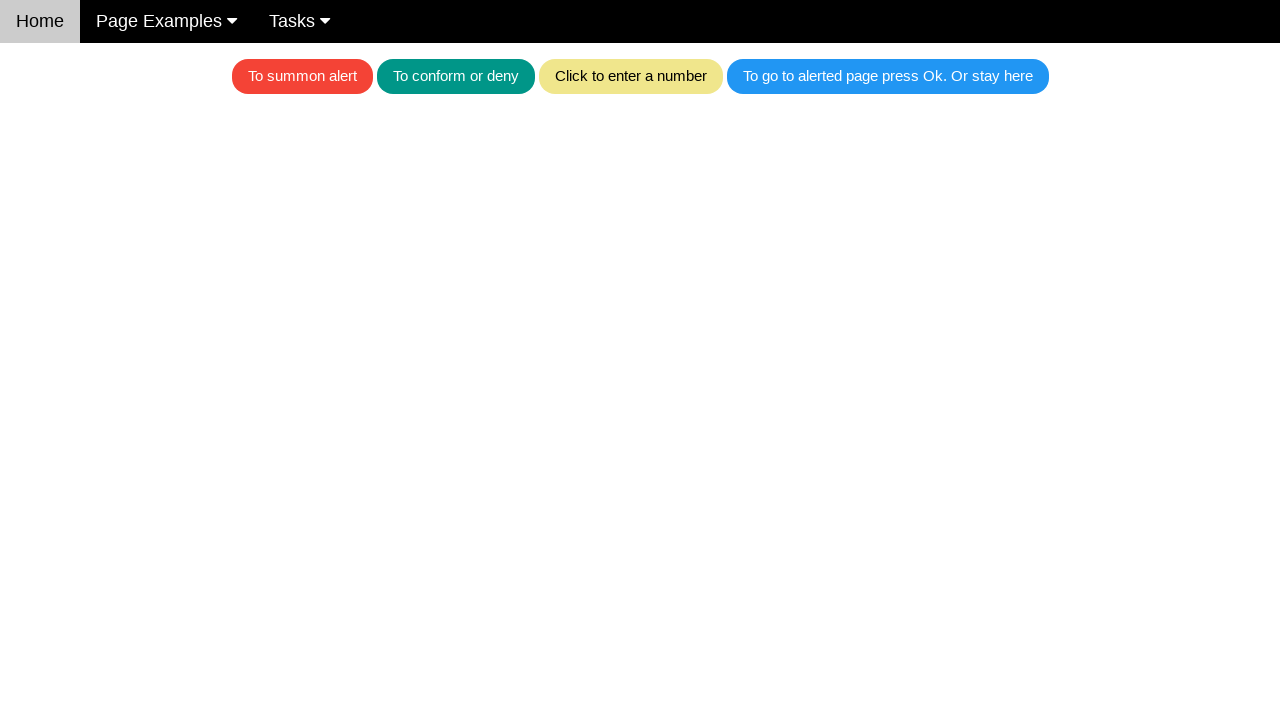

Set up dialog handler to automatically accept confirmation dialogs
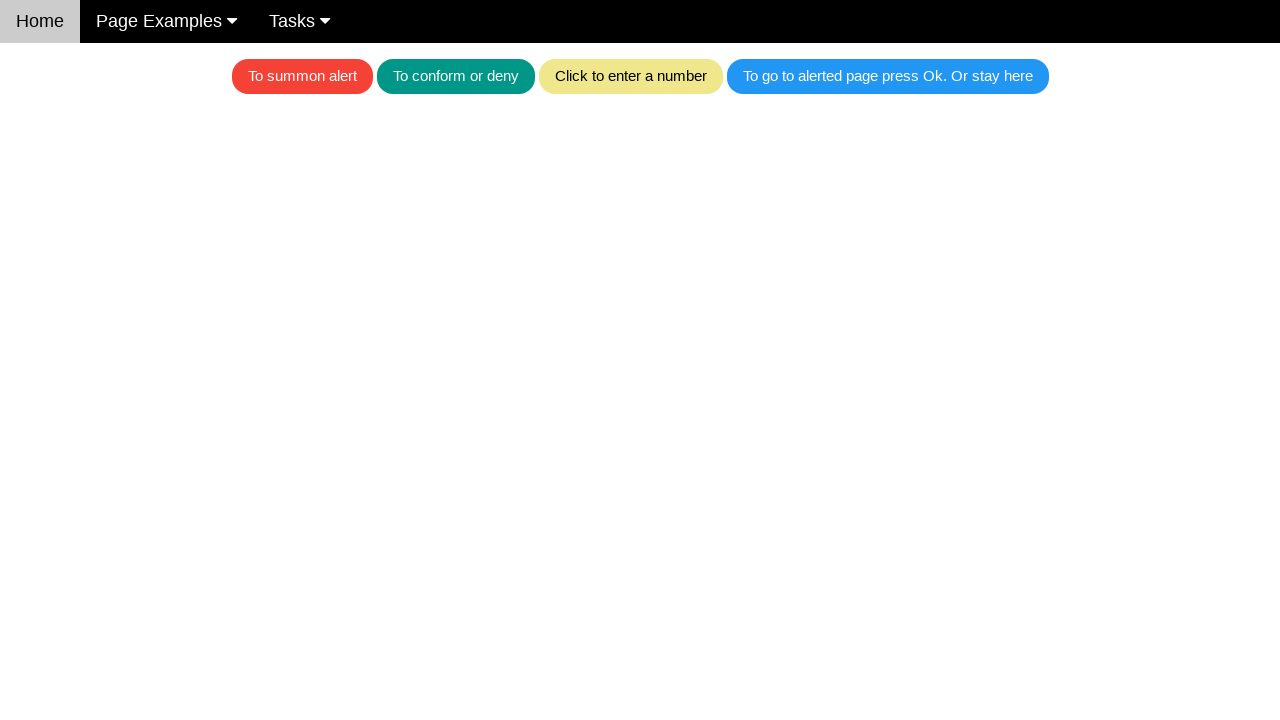

Clicked the teal button to trigger confirmation popup at (456, 76) on .w3-teal
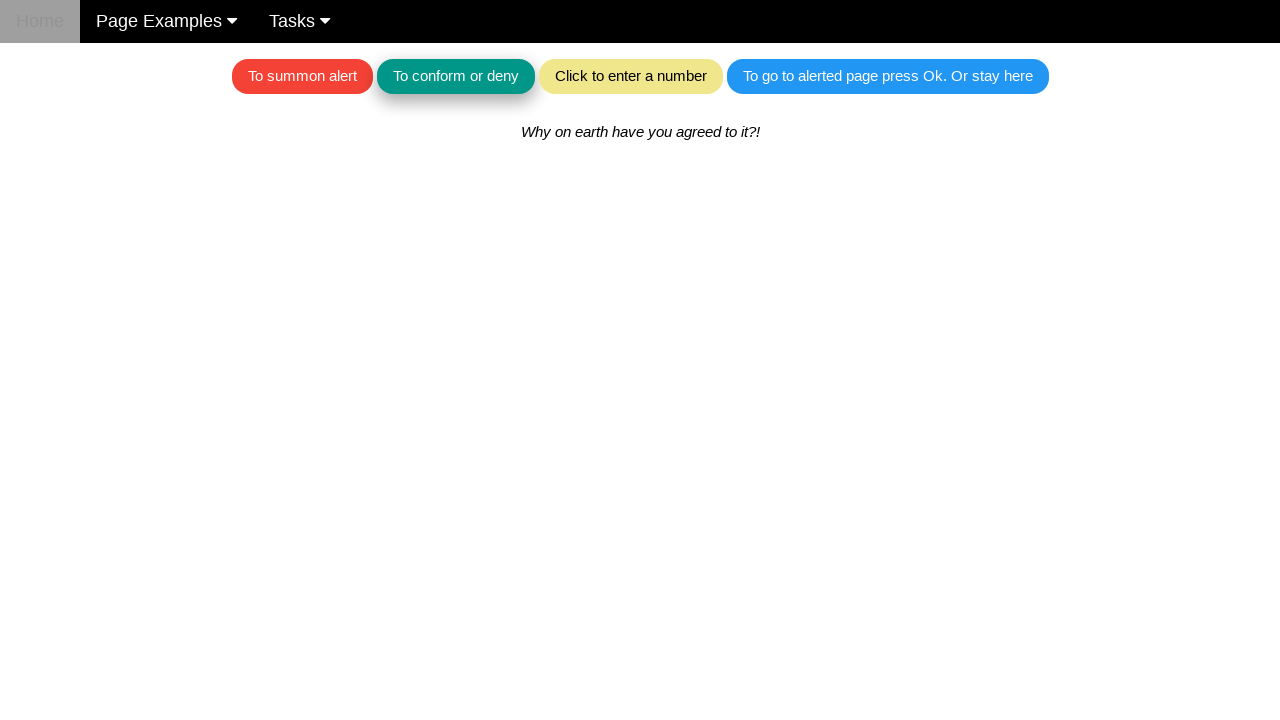

Confirmed result message appeared on the page
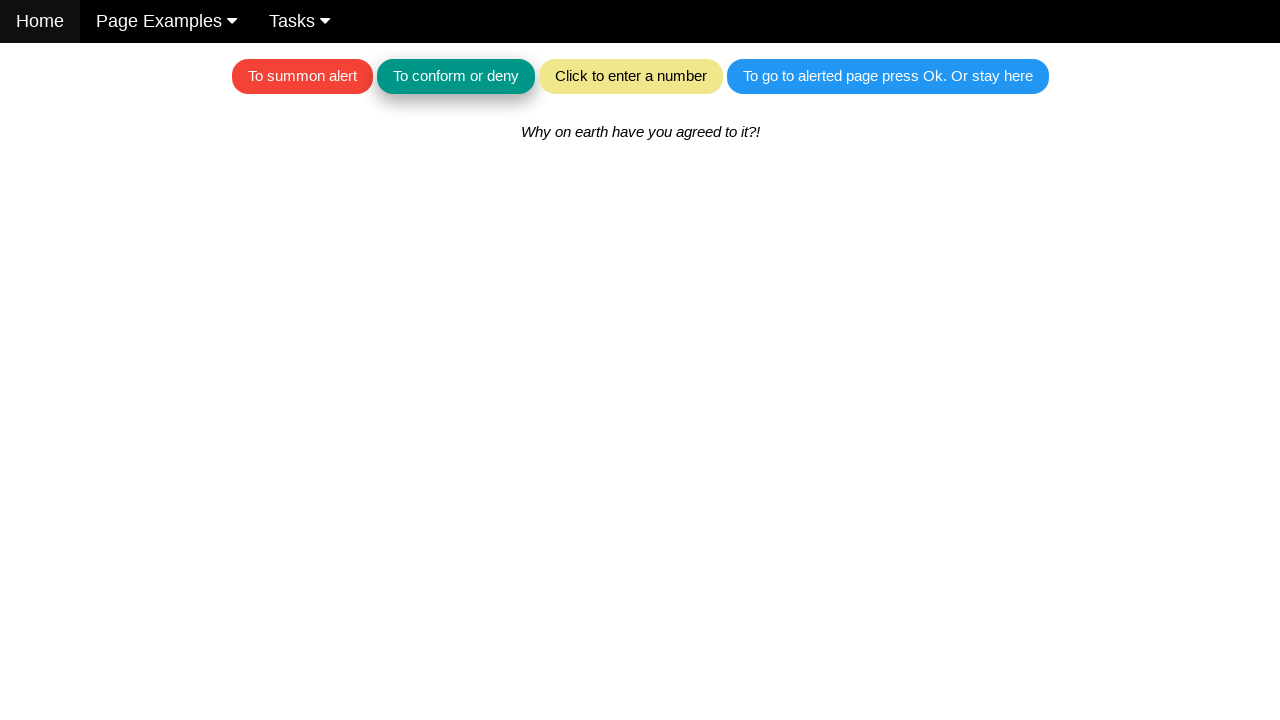

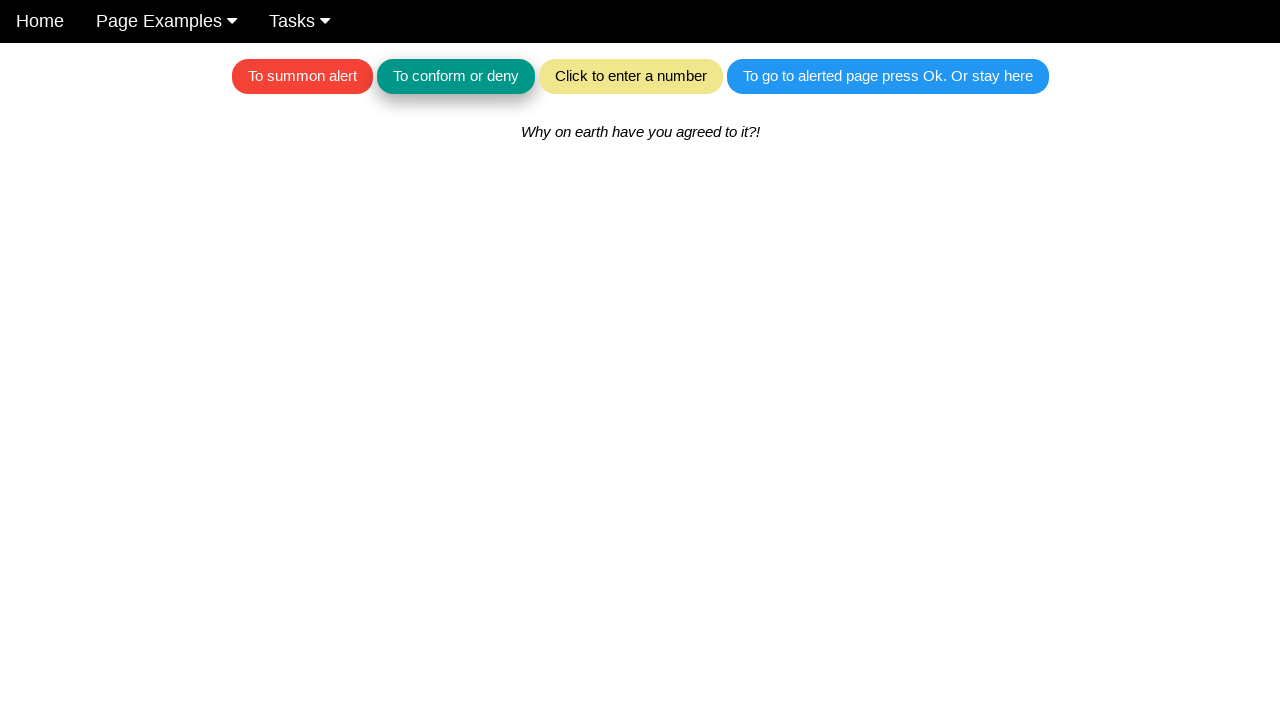